Tests user registration functionality by filling out the registration form with name, email, password, and password confirmation fields, then submitting the form.

Starting URL: https://practice.expandtesting.com/notes/app/register

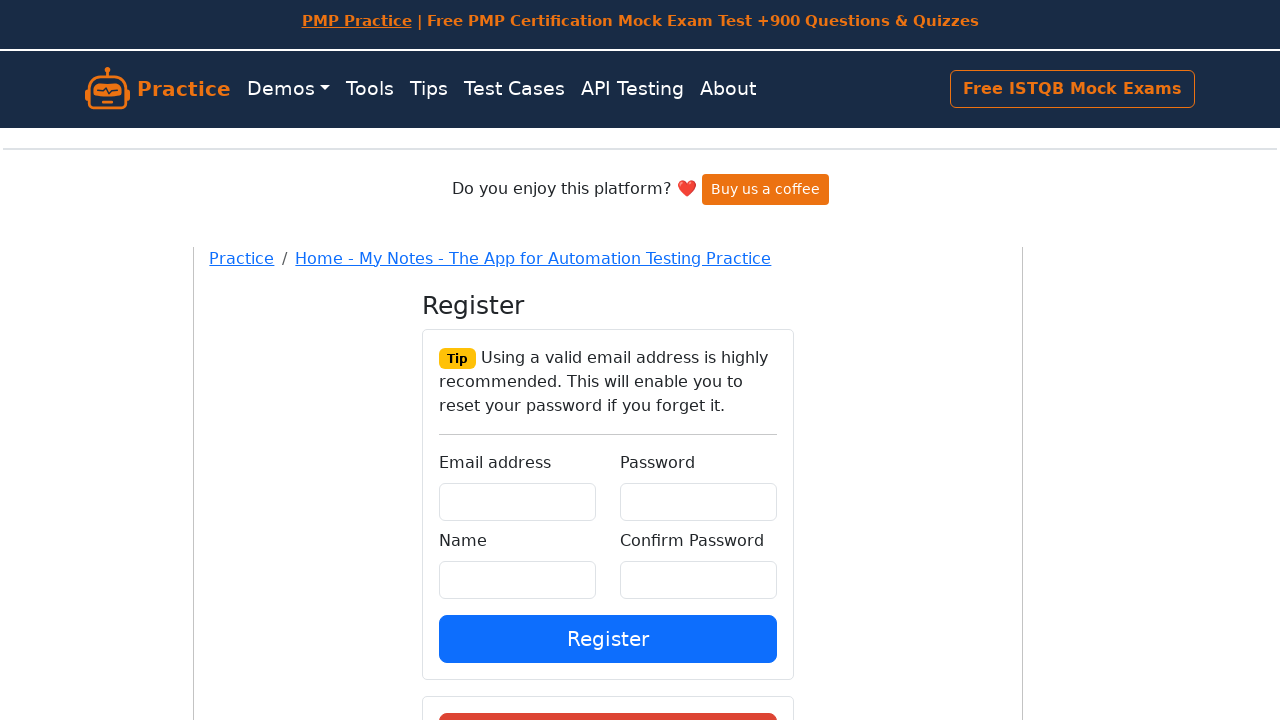

Clicked on the main container div at (608, 421) on #root > div > div > div
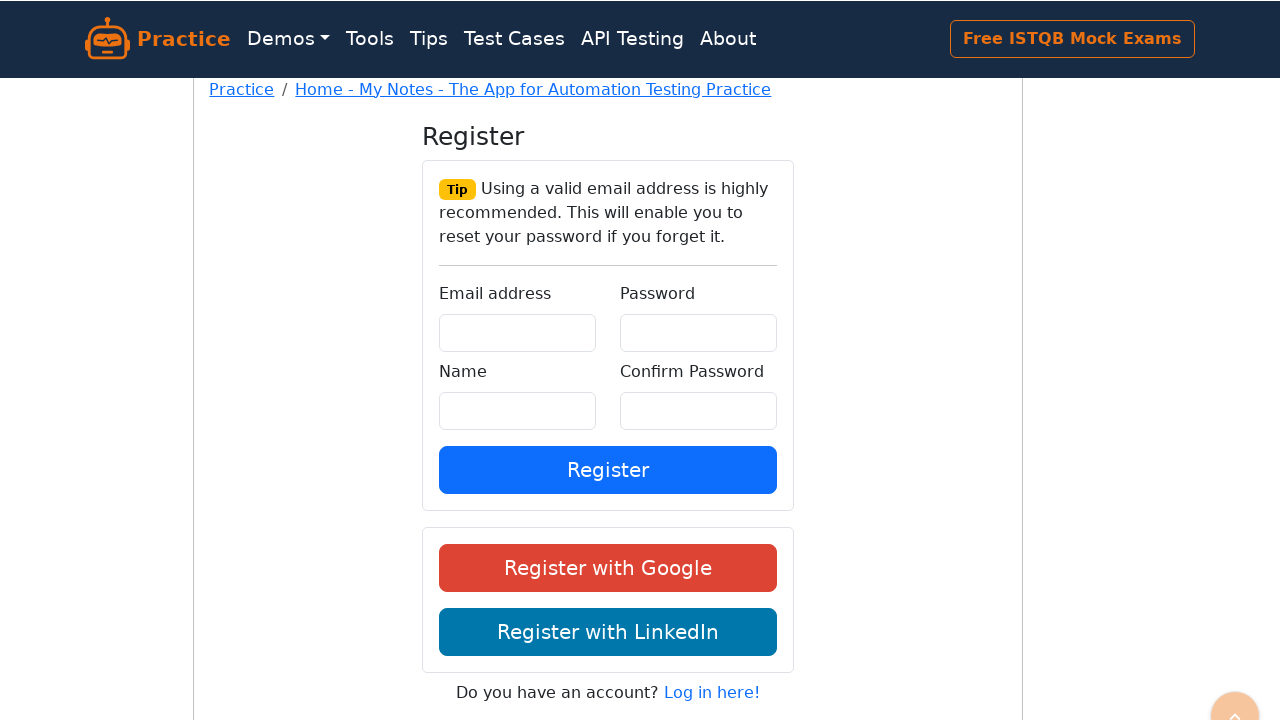

Verified page title is 'Notes React Application for Automation Testing Practice'
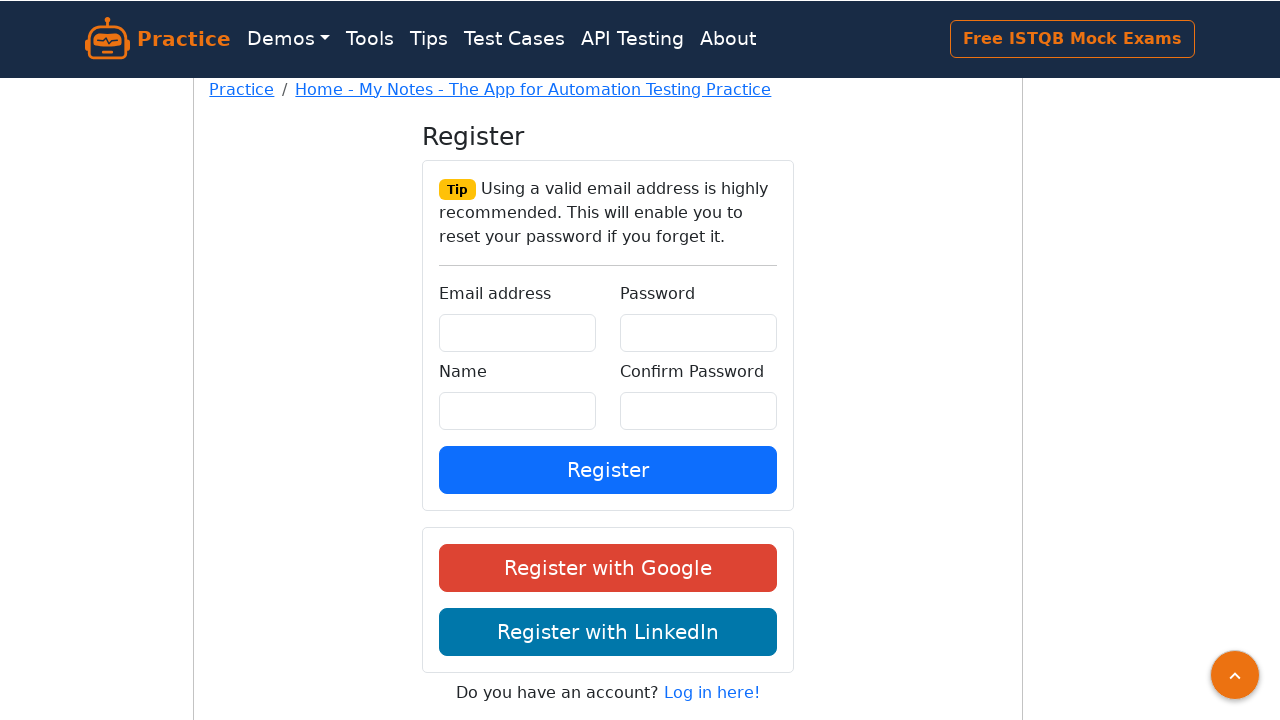

Filled name field with 'Marcus Thompson' on #name
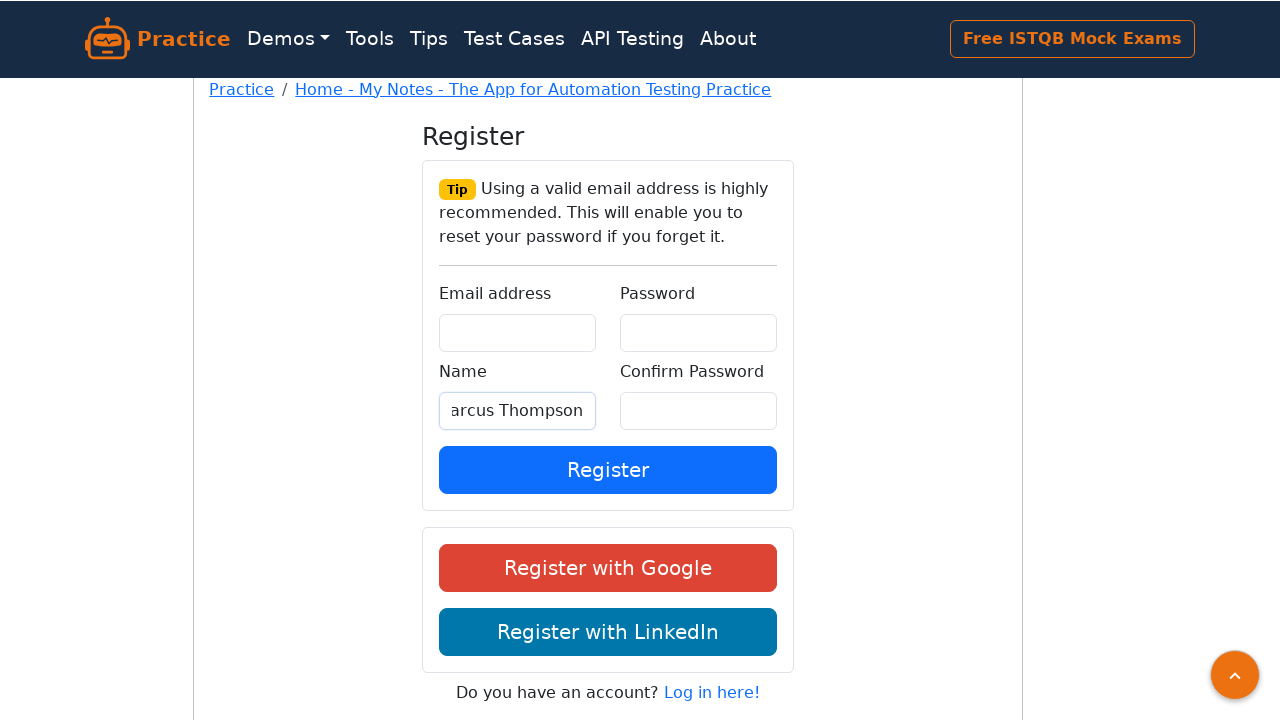

Filled email field with 'marcus.thompson@techcorp.com' on #email
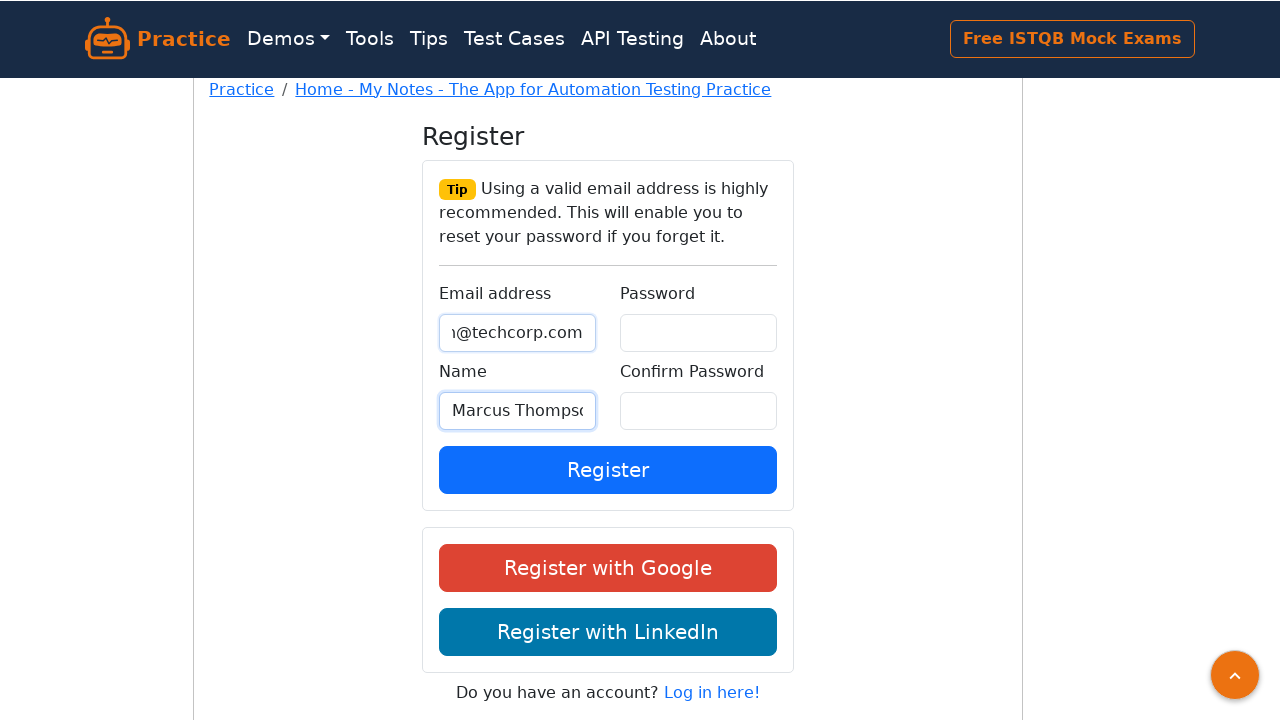

Filled password field with 'SecurePass123!' on #password
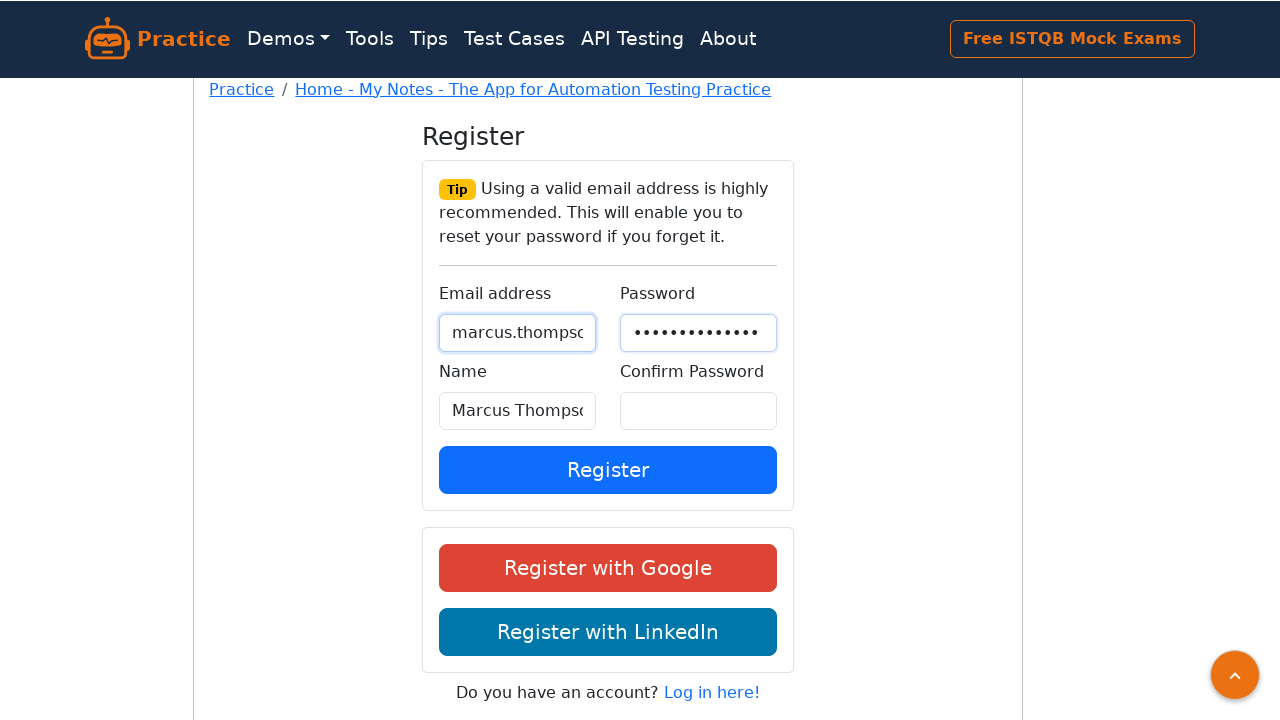

Filled password confirmation field with 'SecurePass123!' on #confirmPassword
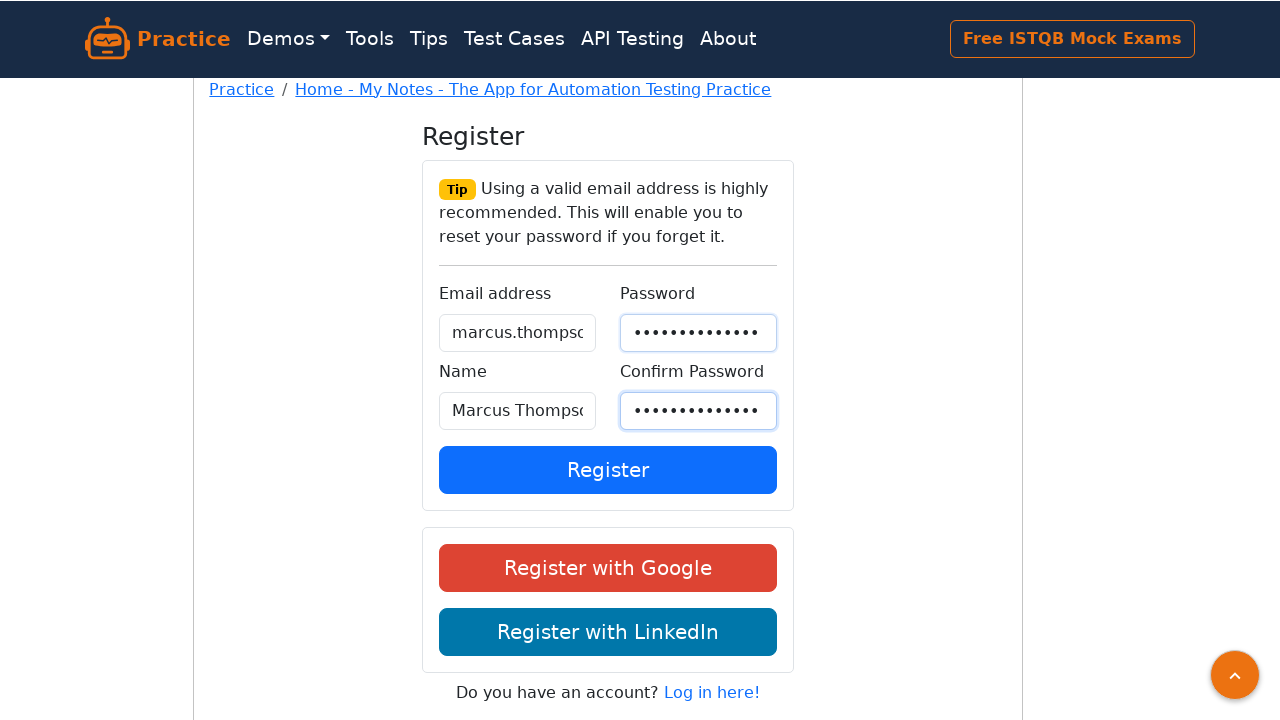

Clicked the register button to submit the registration form at (608, 470) on div.form-group > button
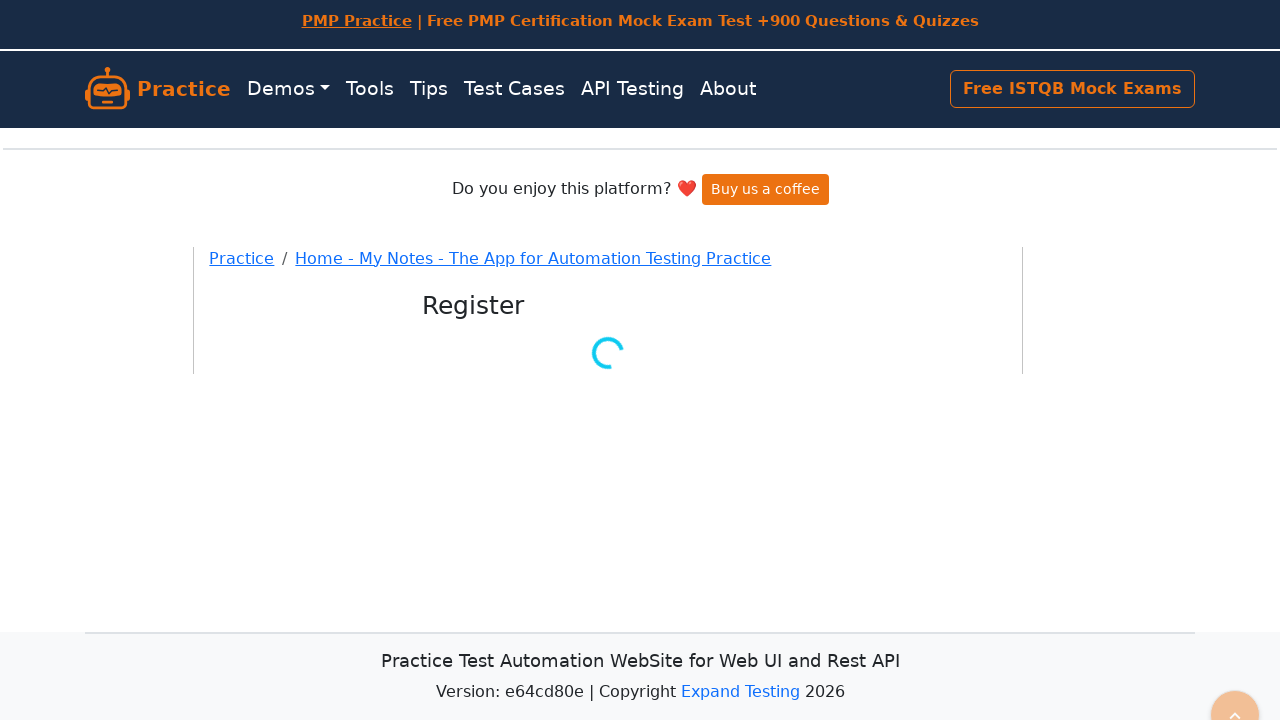

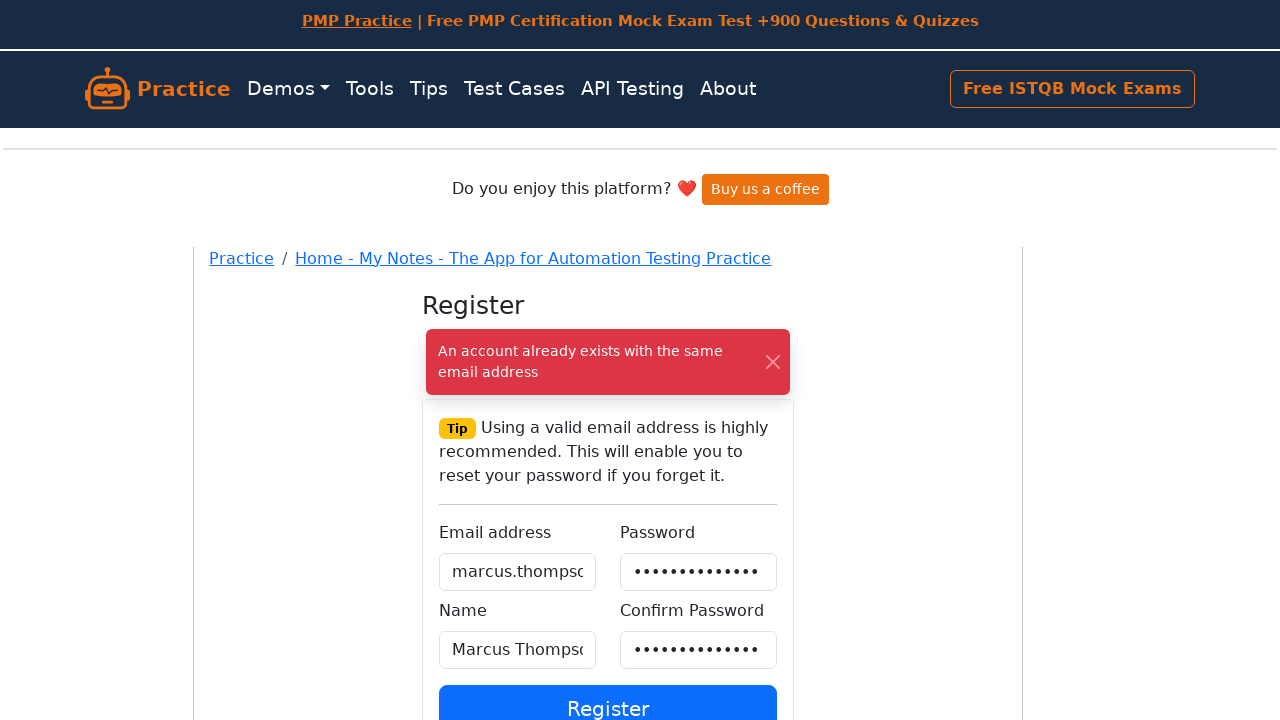